Navigates to VCTC Pune website and verifies the page loads successfully by waiting for the page content to be visible.

Starting URL: https://vctcpune.com/

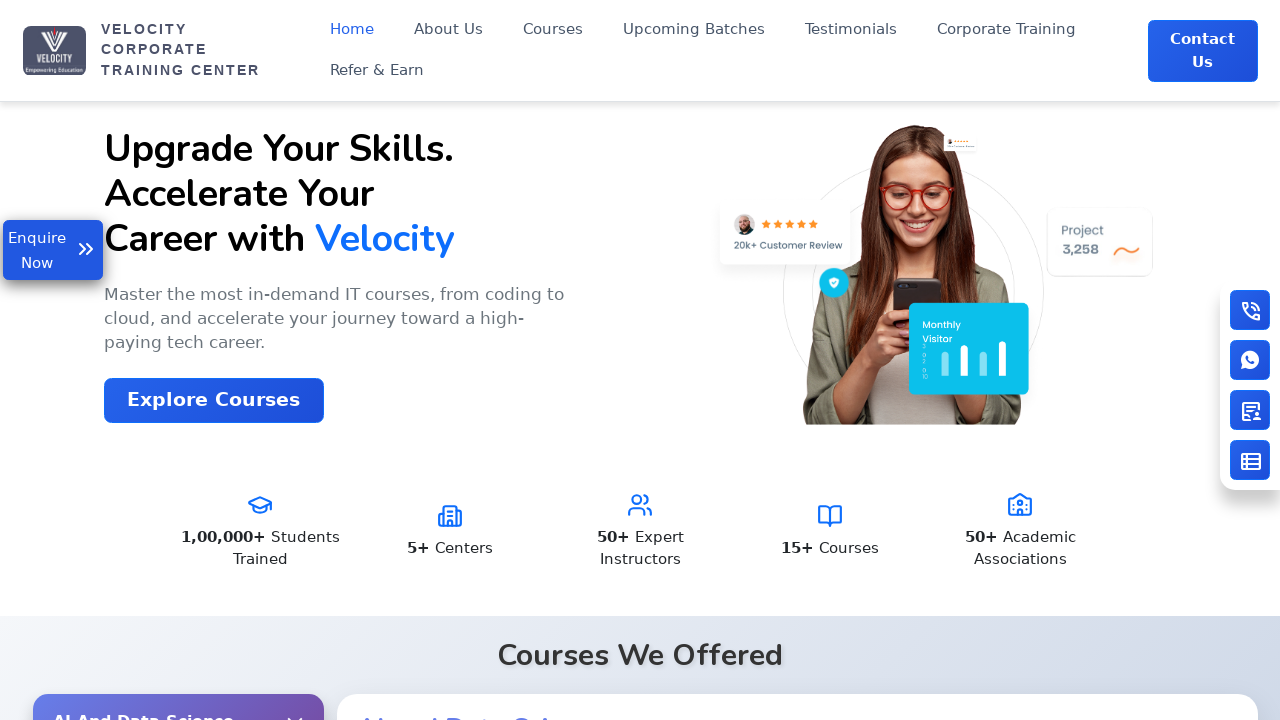

Navigated to VCTC Pune website
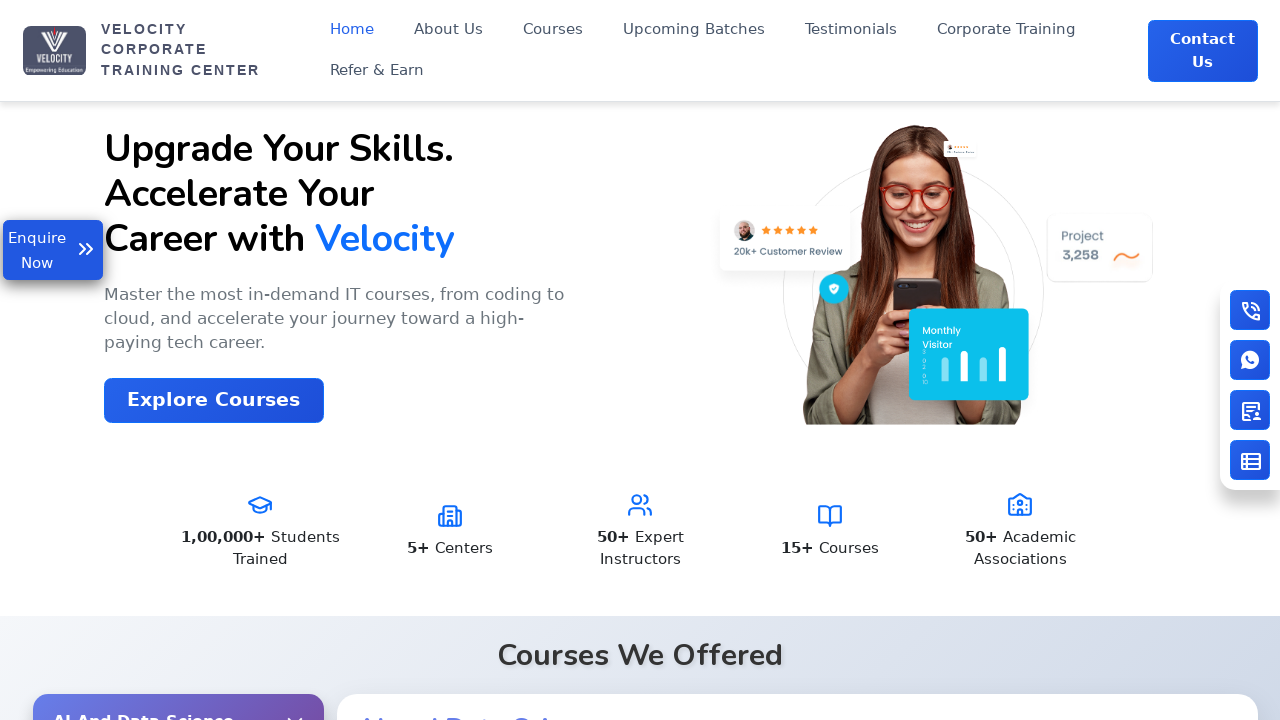

Page DOM content loaded
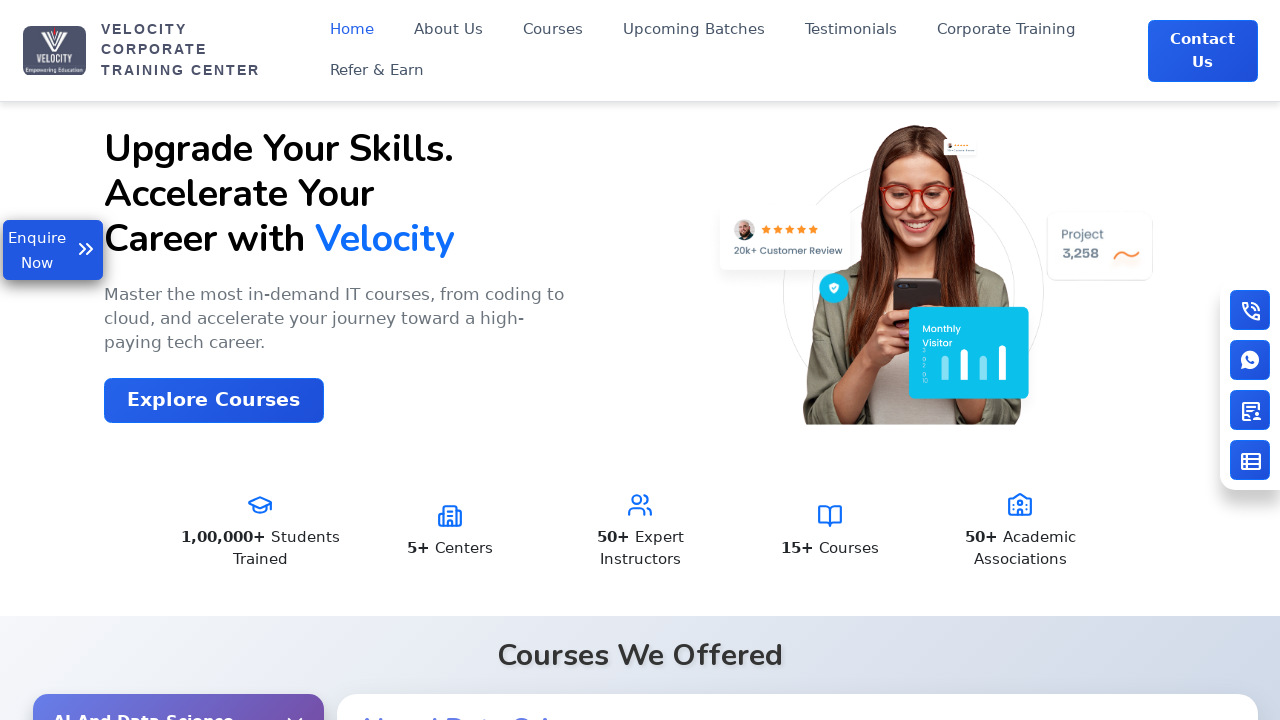

Page body element is visible and page loaded successfully
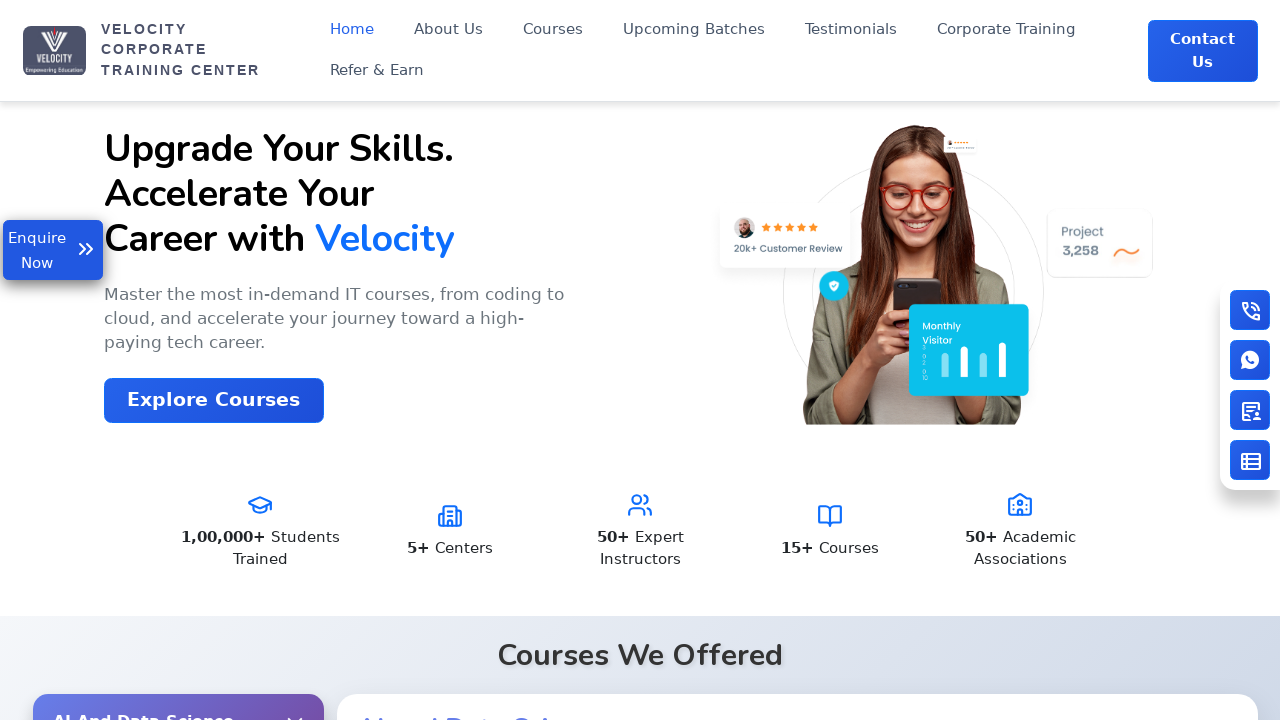

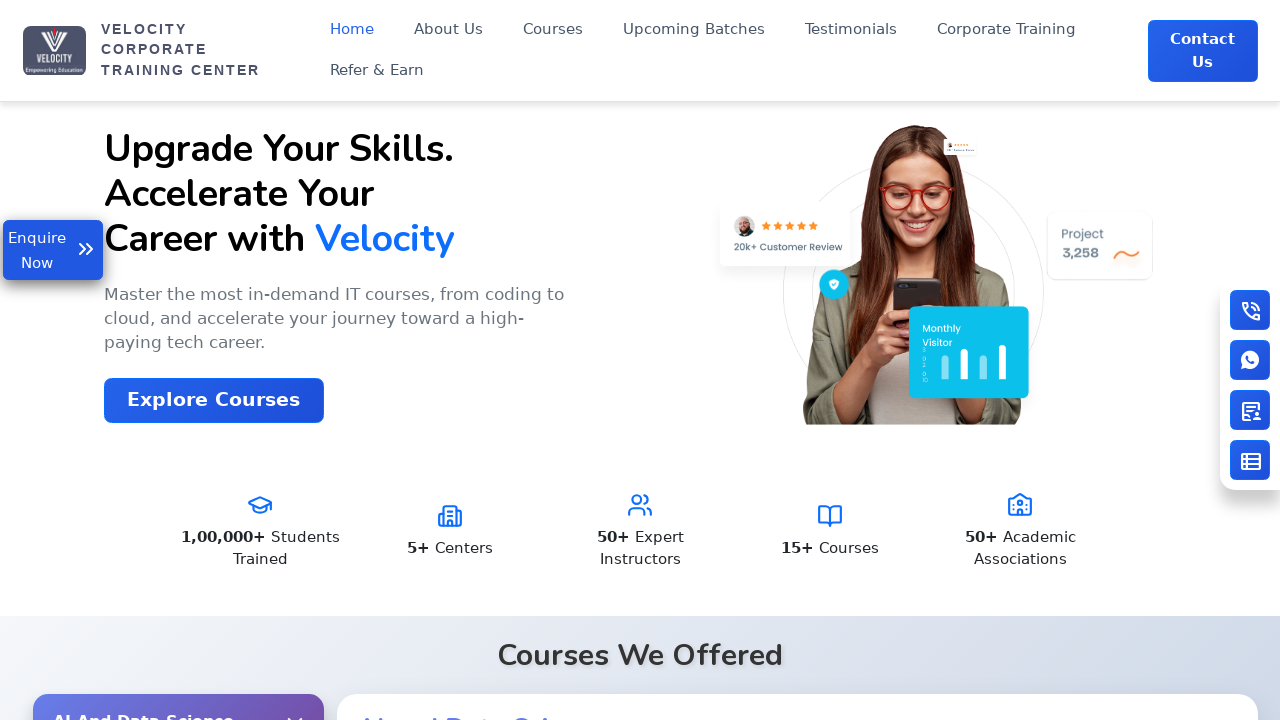